Navigates to an automation practice page to verify it loads successfully

Starting URL: https://rahulshettyacademy.com/AutomationPractice/

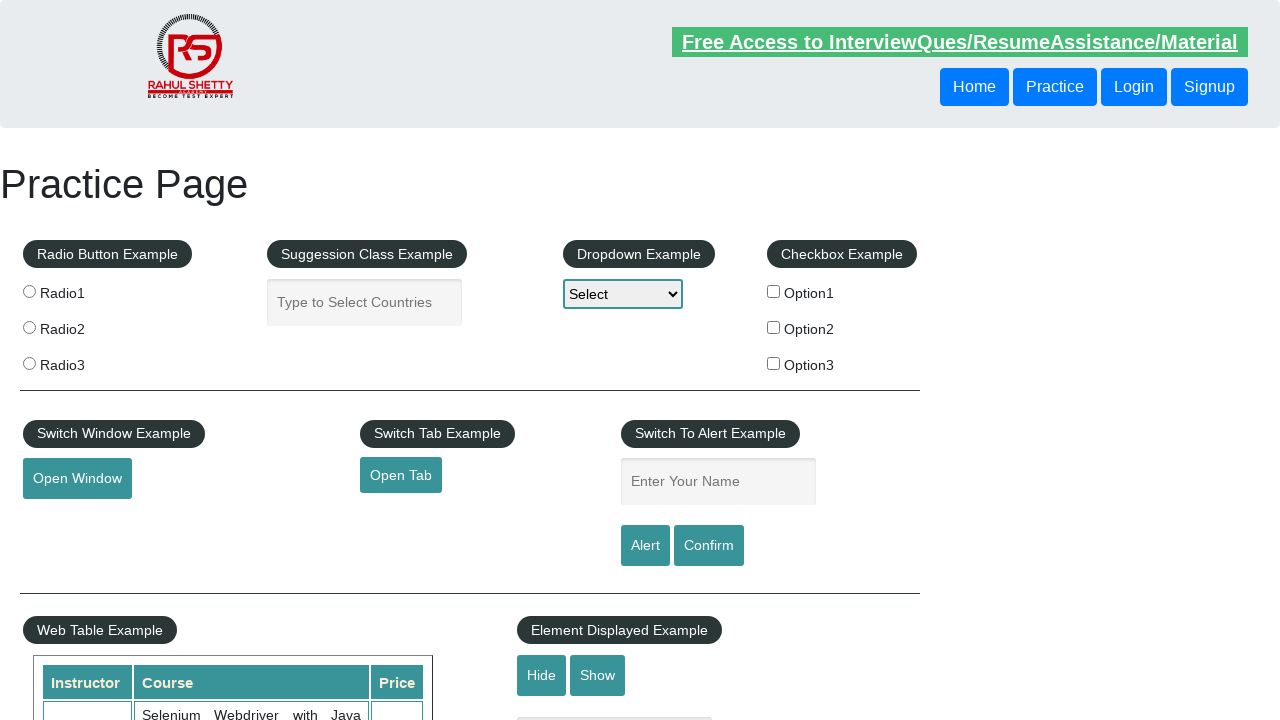

Waited for page to reach networkidle load state on automation practice page
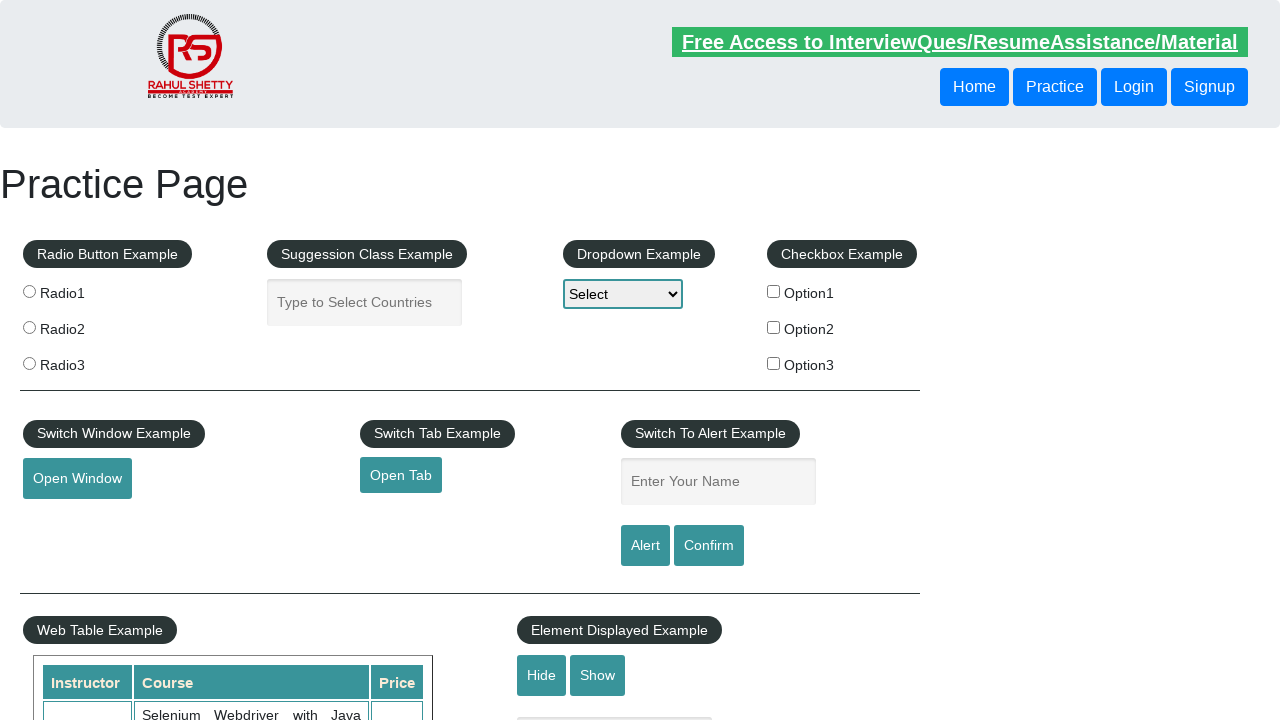

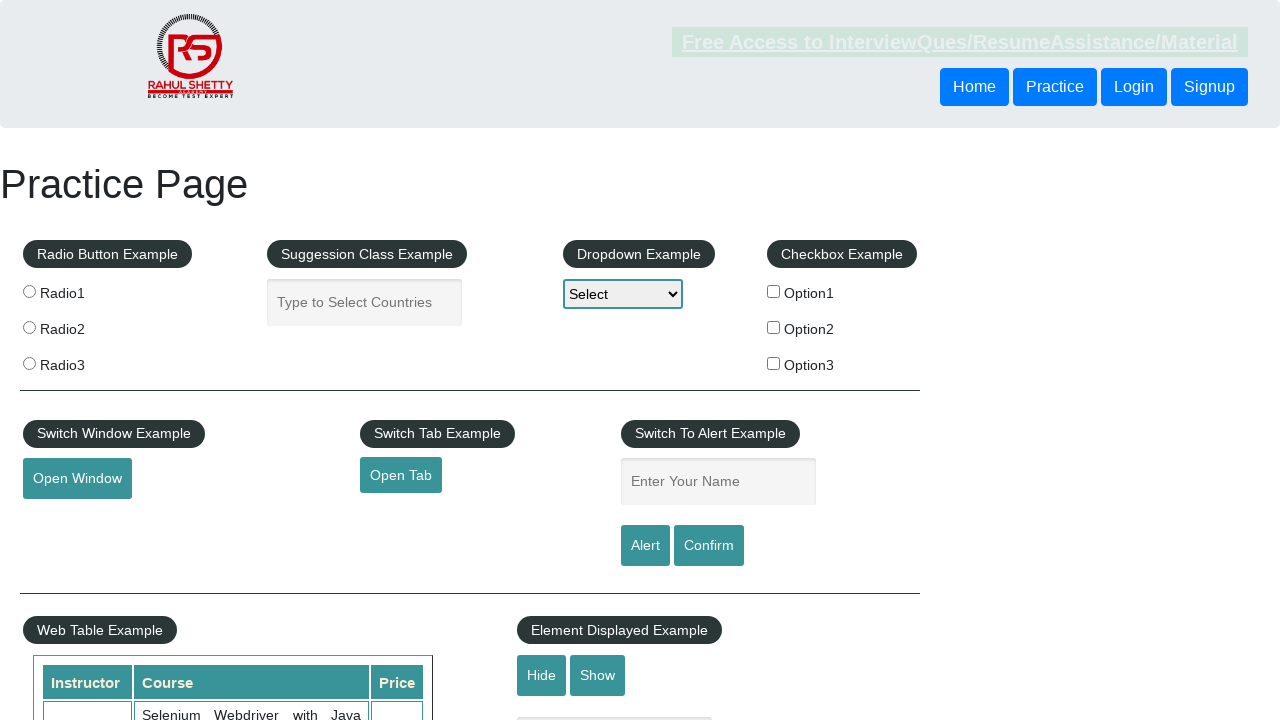